Tests a TODO app by adding a new item "Learn Selenium" and verifying it appears in the list

Starting URL: https://lambdatest.github.io/sample-todo-app/

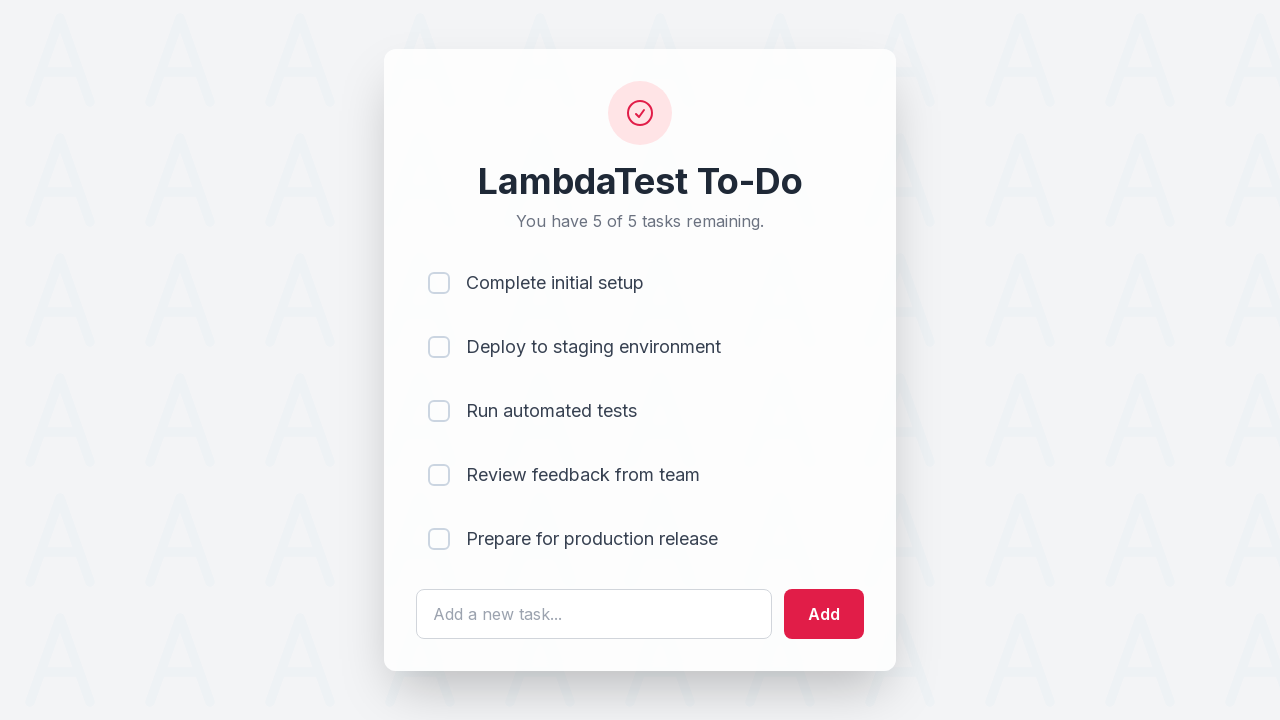

Filled TODO input field with 'Learn Selenium' on #sampletodotext
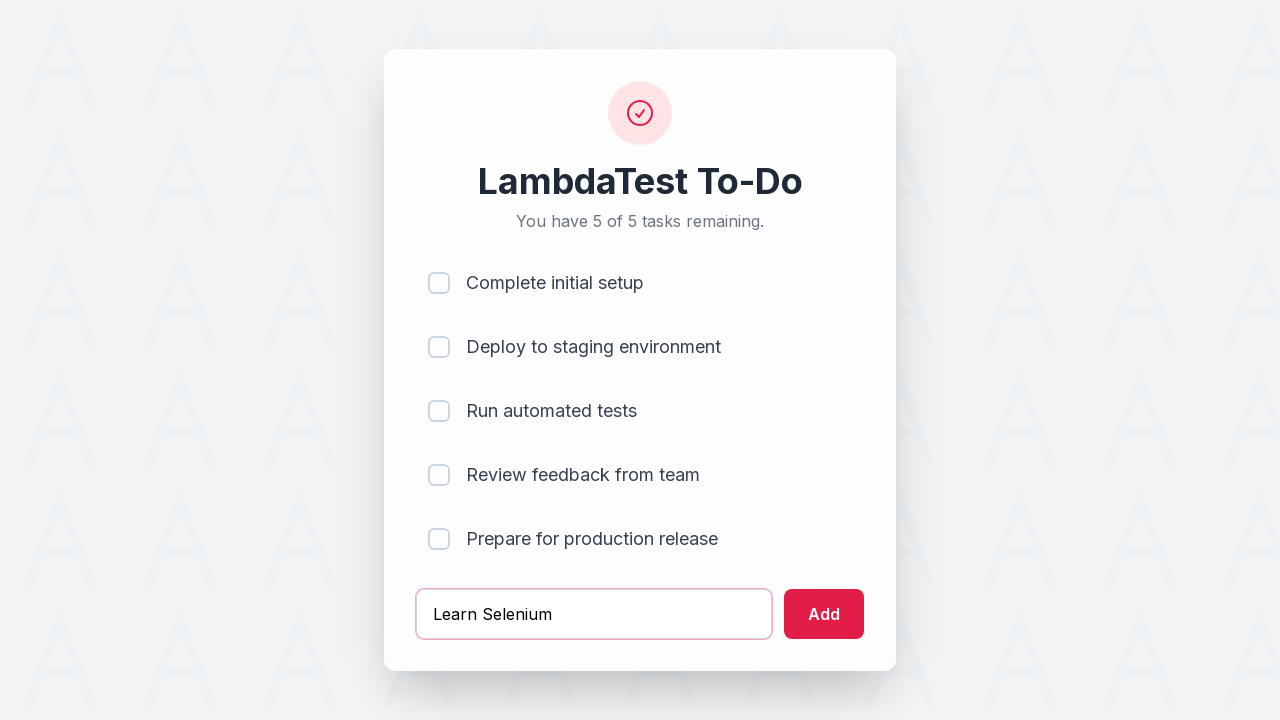

Pressed Enter to add the new TODO item on #sampletodotext
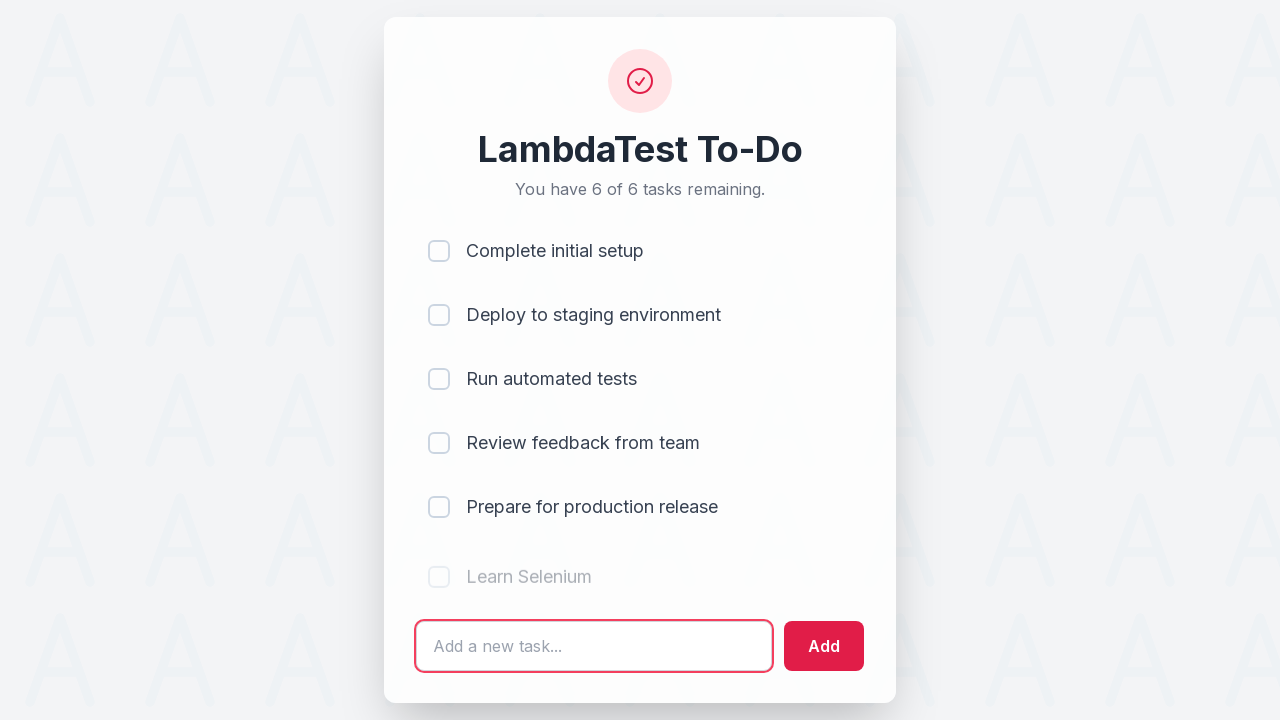

Verified new TODO item 'Learn Selenium' appears in the list
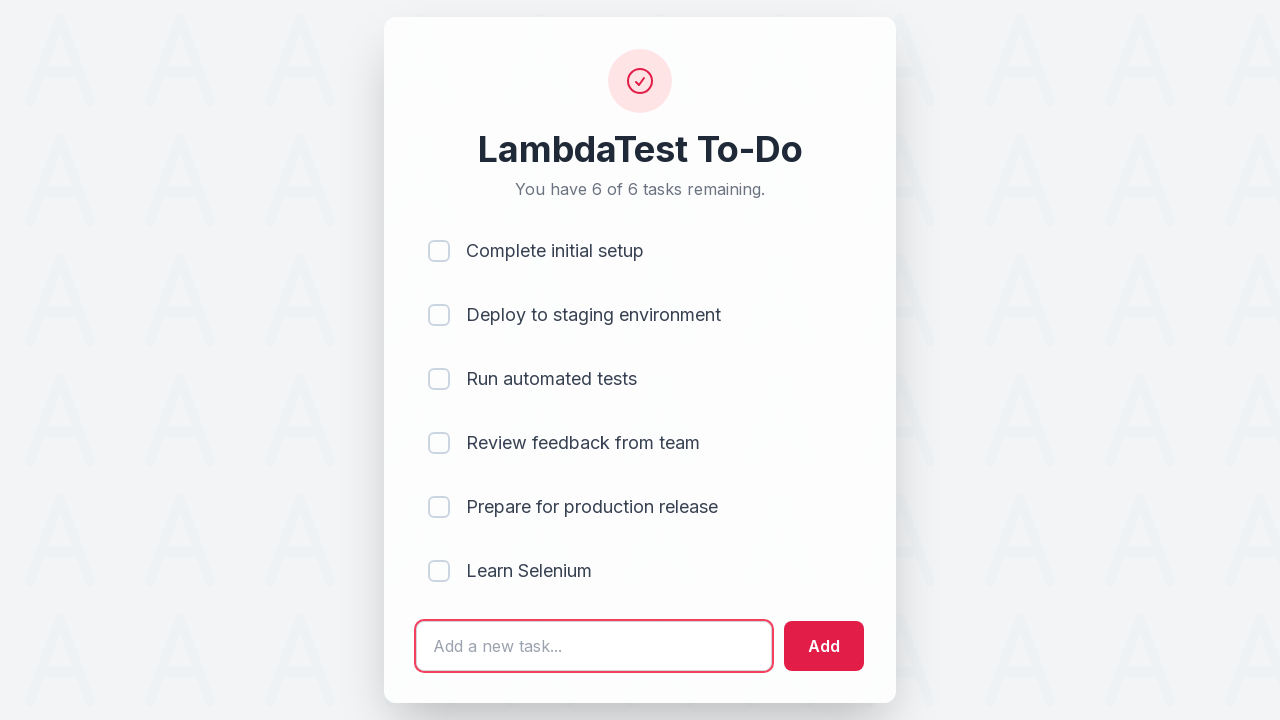

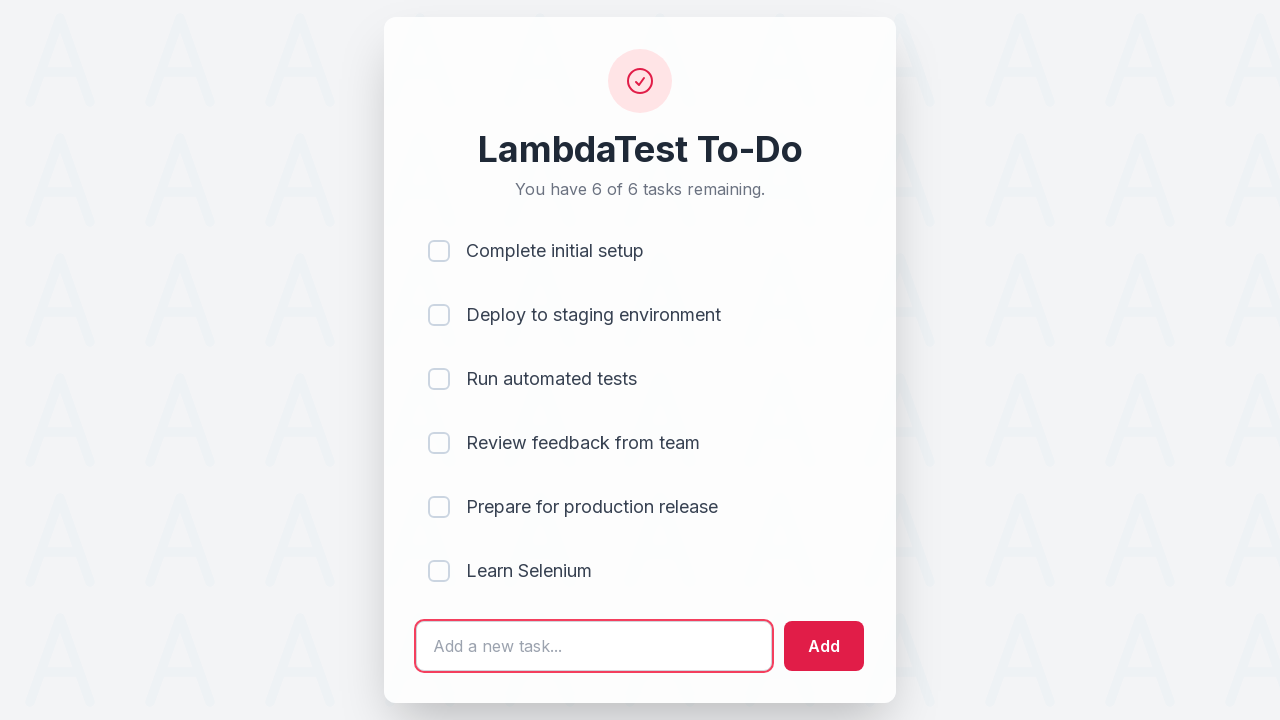